Tests form validation by submitting with an invalid email format (missing @ symbol) and verifies that the form displays appropriate validation errors.

Starting URL: https://demoqa.com/automation-practice-form

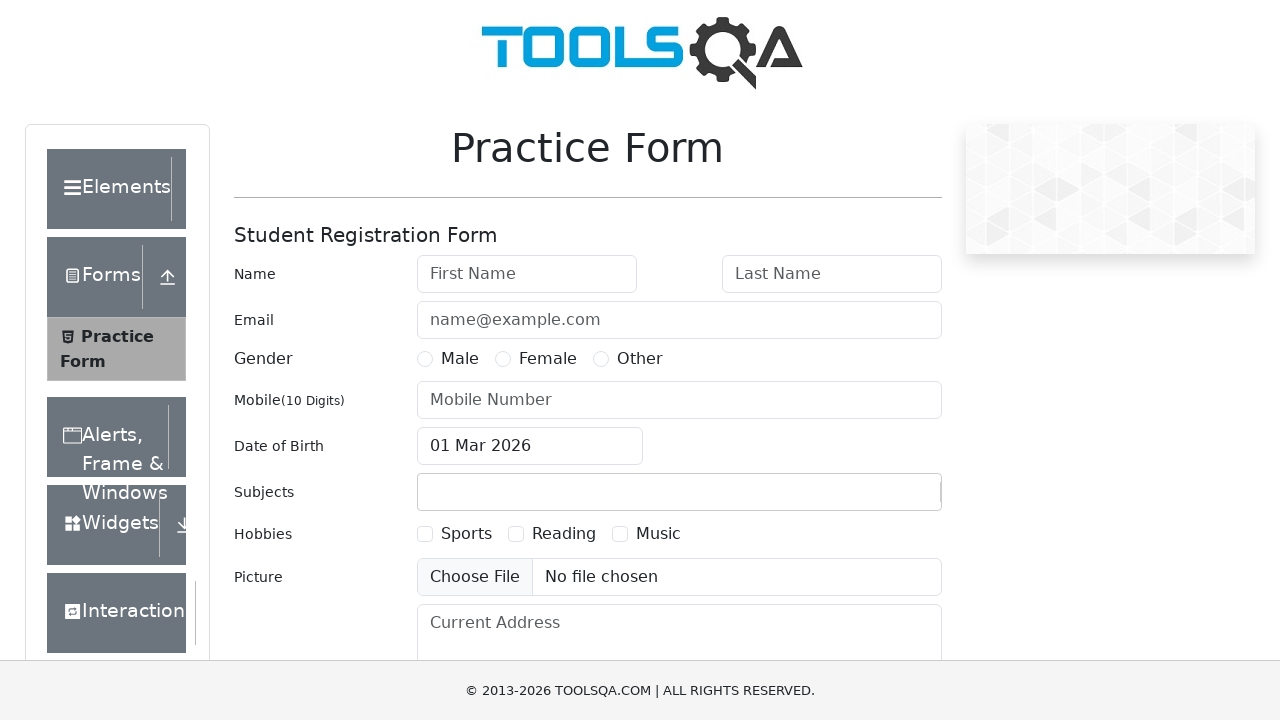

Filled first name field with 'John' on #firstName
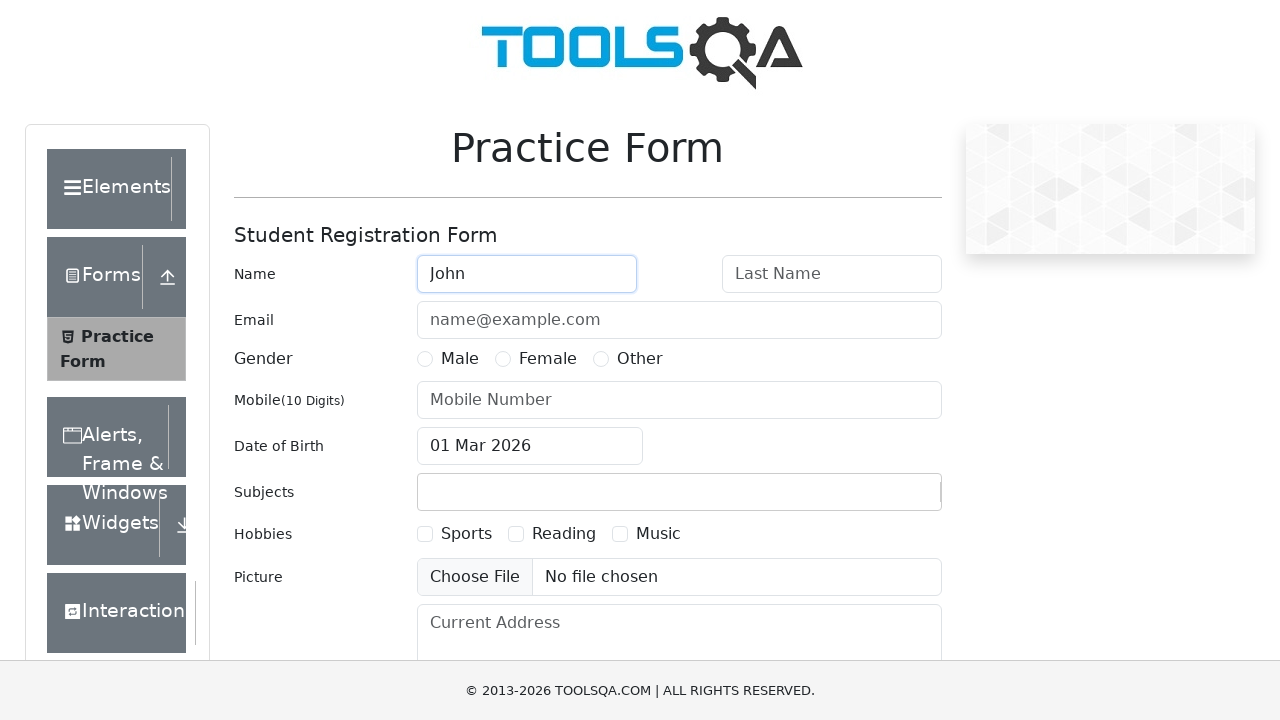

Filled last name field with 'Doe' on #lastName
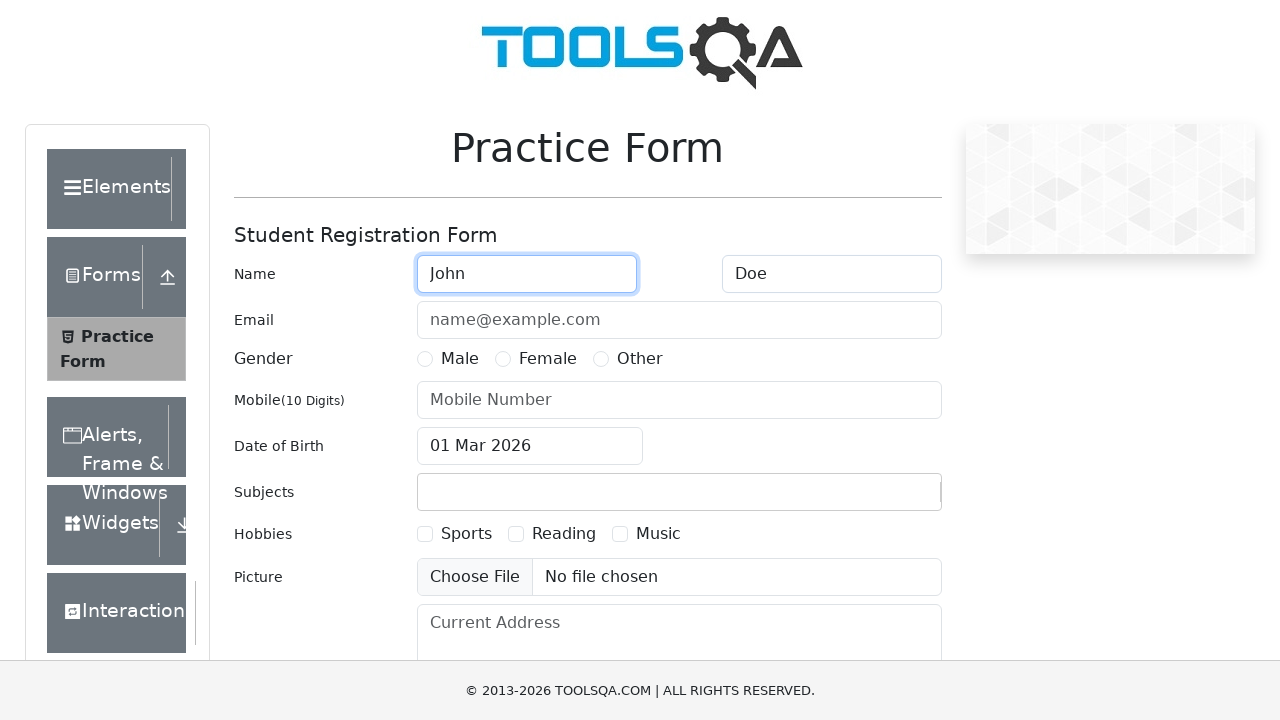

Filled email field with invalid format 'john.doe' (missing @ symbol) on #userEmail
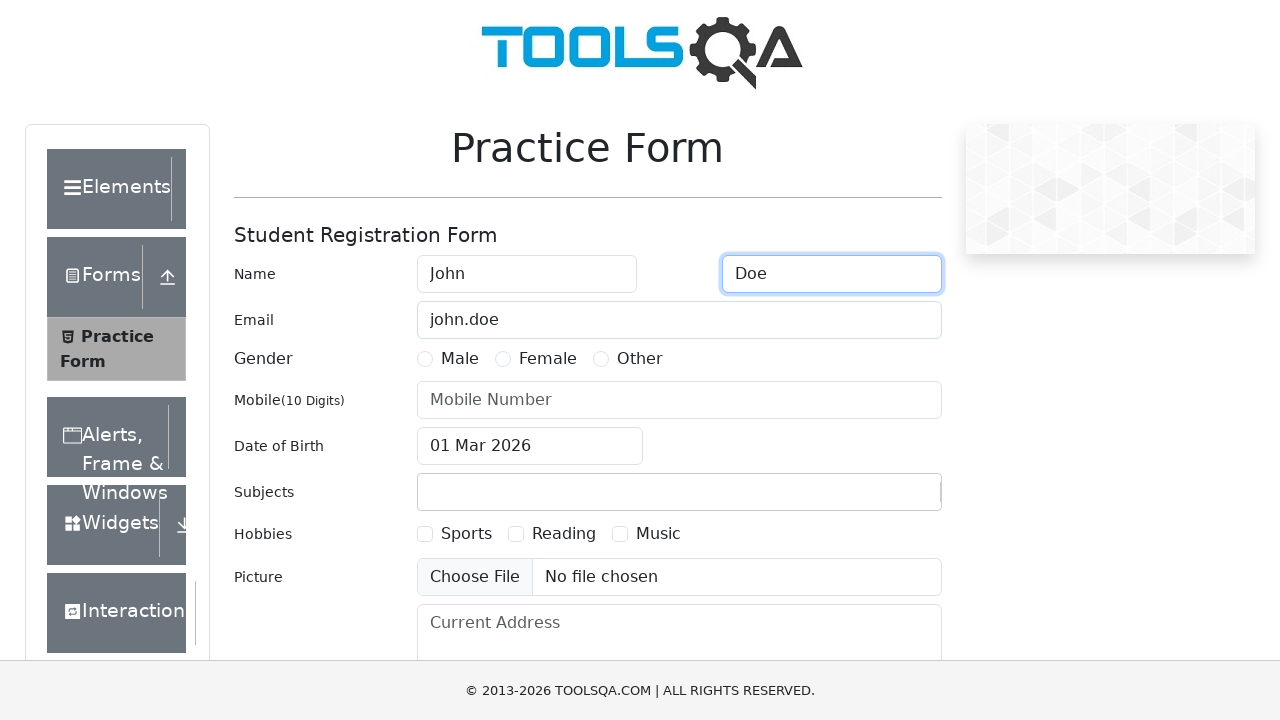

Selected gender option 'Male' at (460, 359) on xpath=//label[text()='Male']
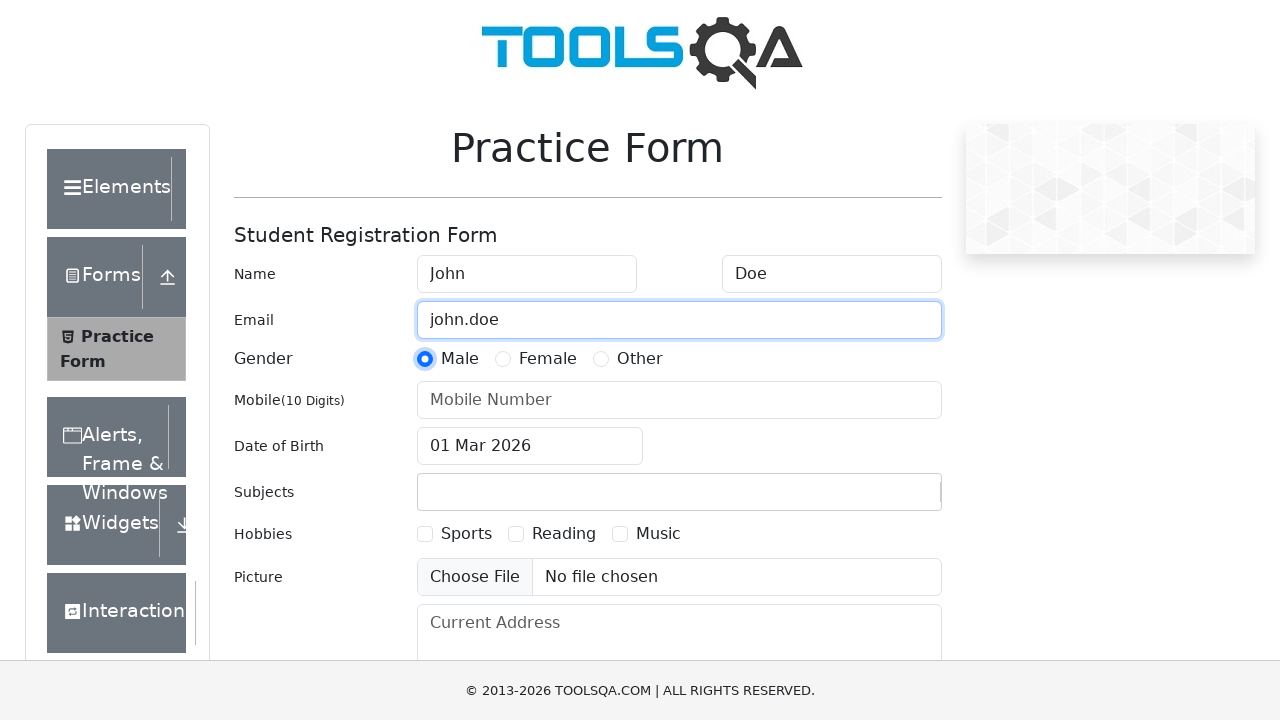

Filled mobile number field with '1234567890' on #userNumber
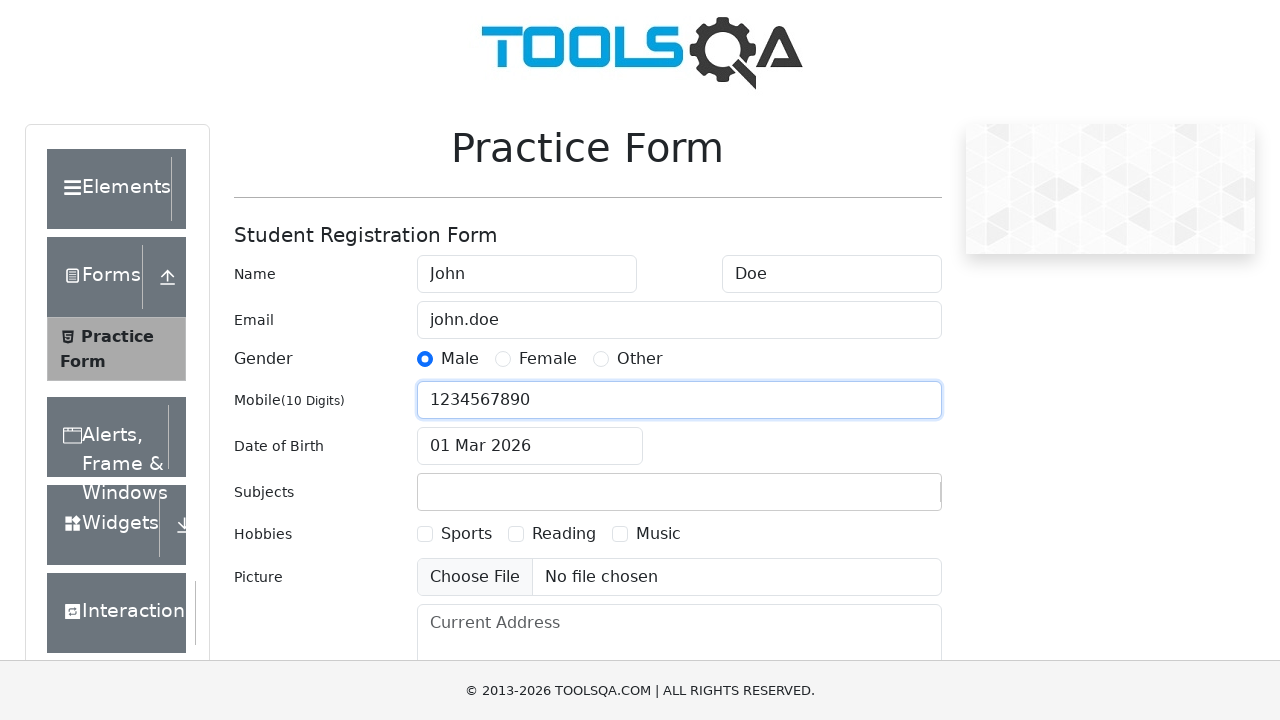

Set date of birth to '15 May 1995' using JavaScript
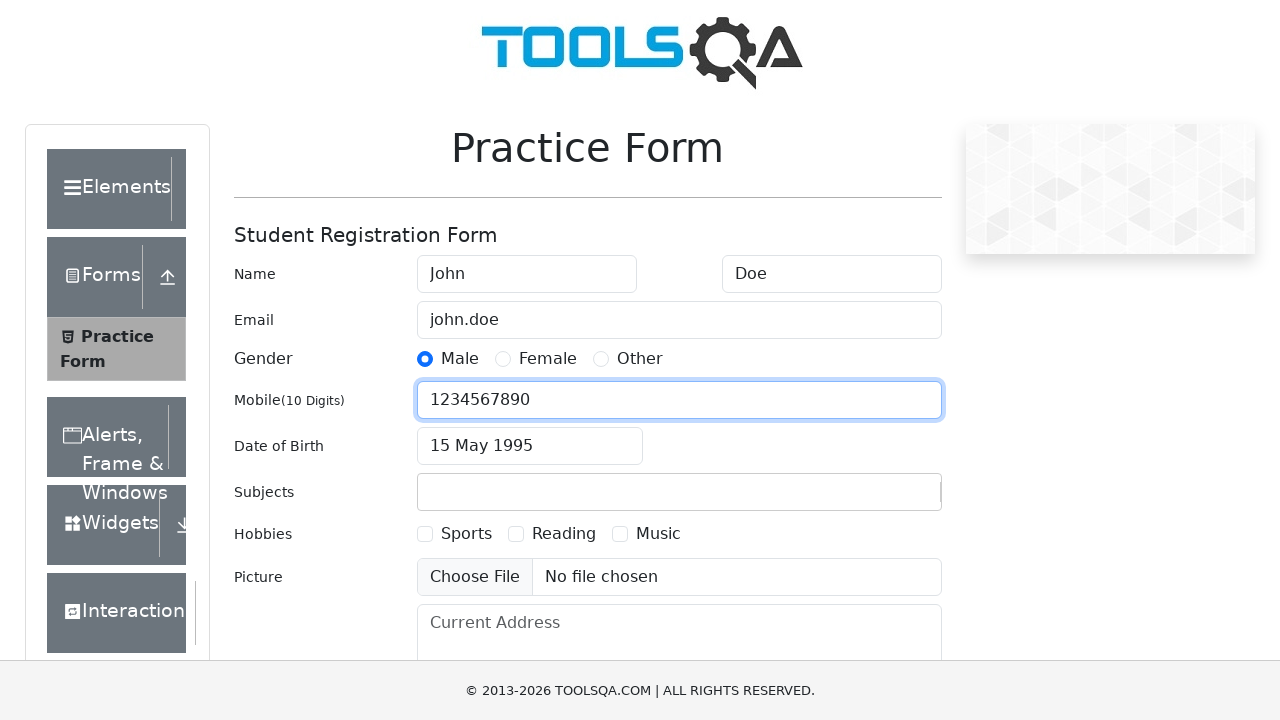

Filled subjects input field with 'Maths' on #subjectsInput
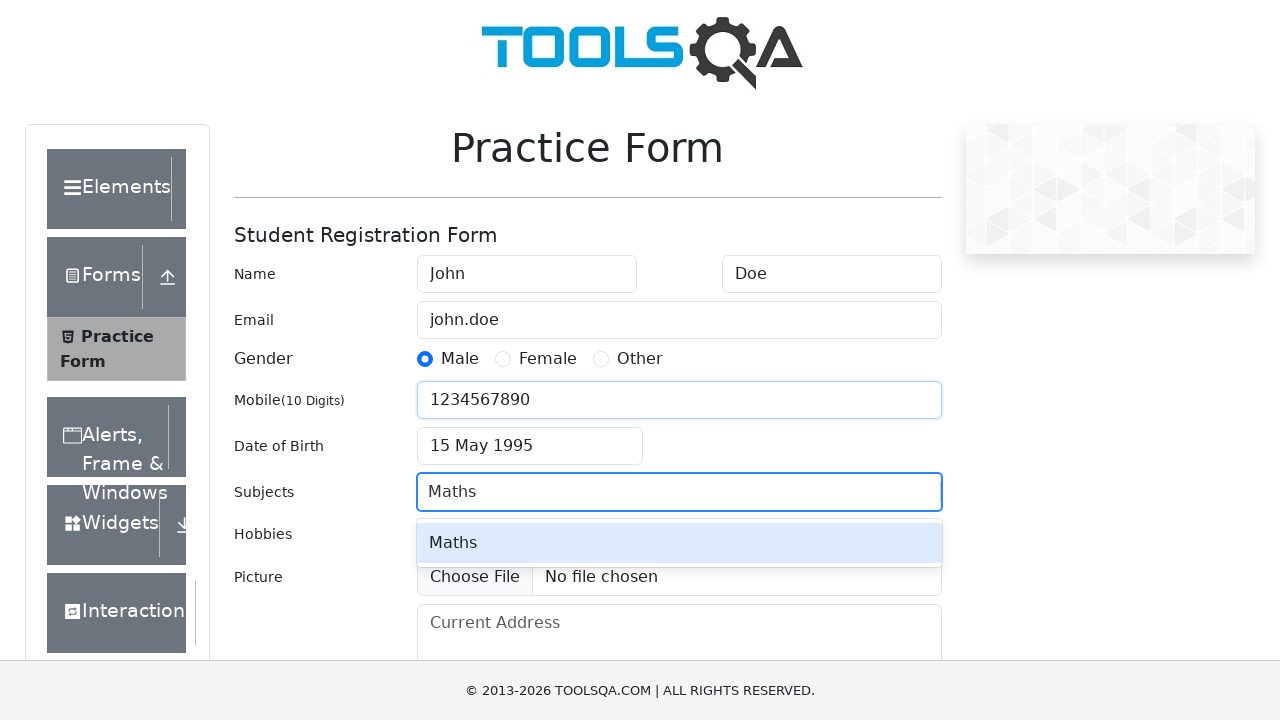

Pressed Enter to confirm subject selection on #subjectsInput
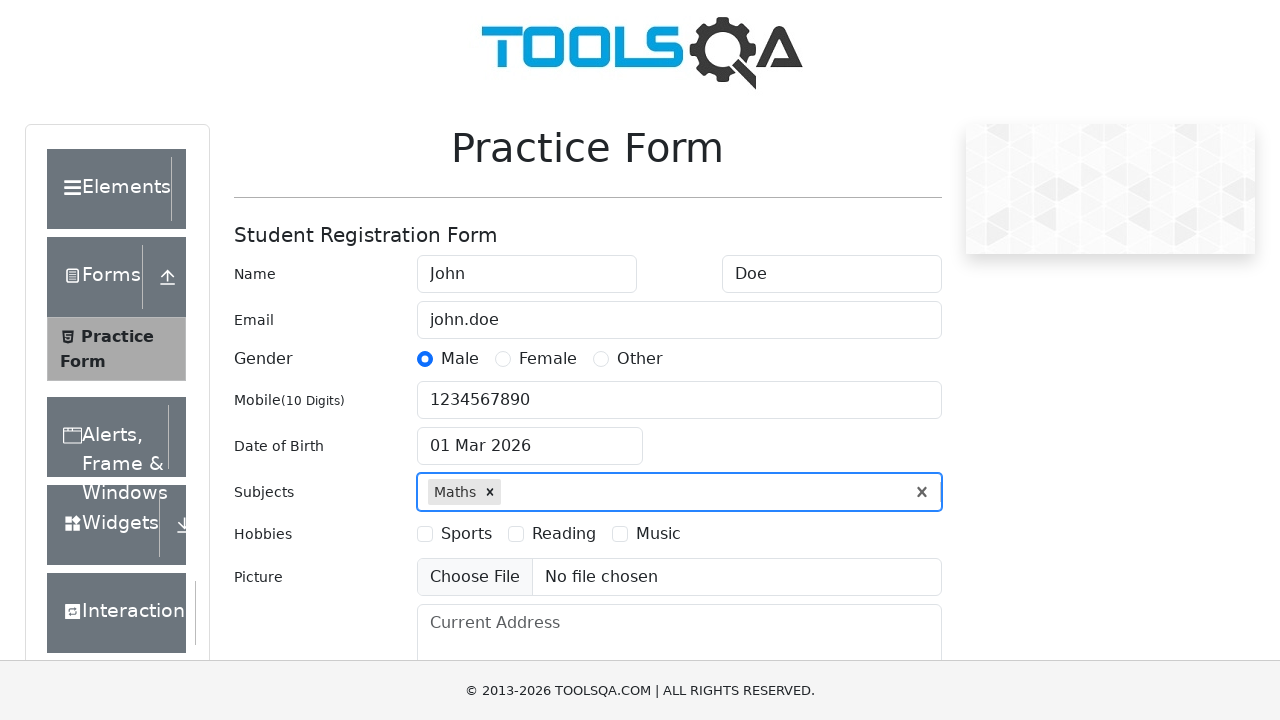

Selected hobby option 'Sports' at (466, 534) on xpath=//label[text()='Sports']
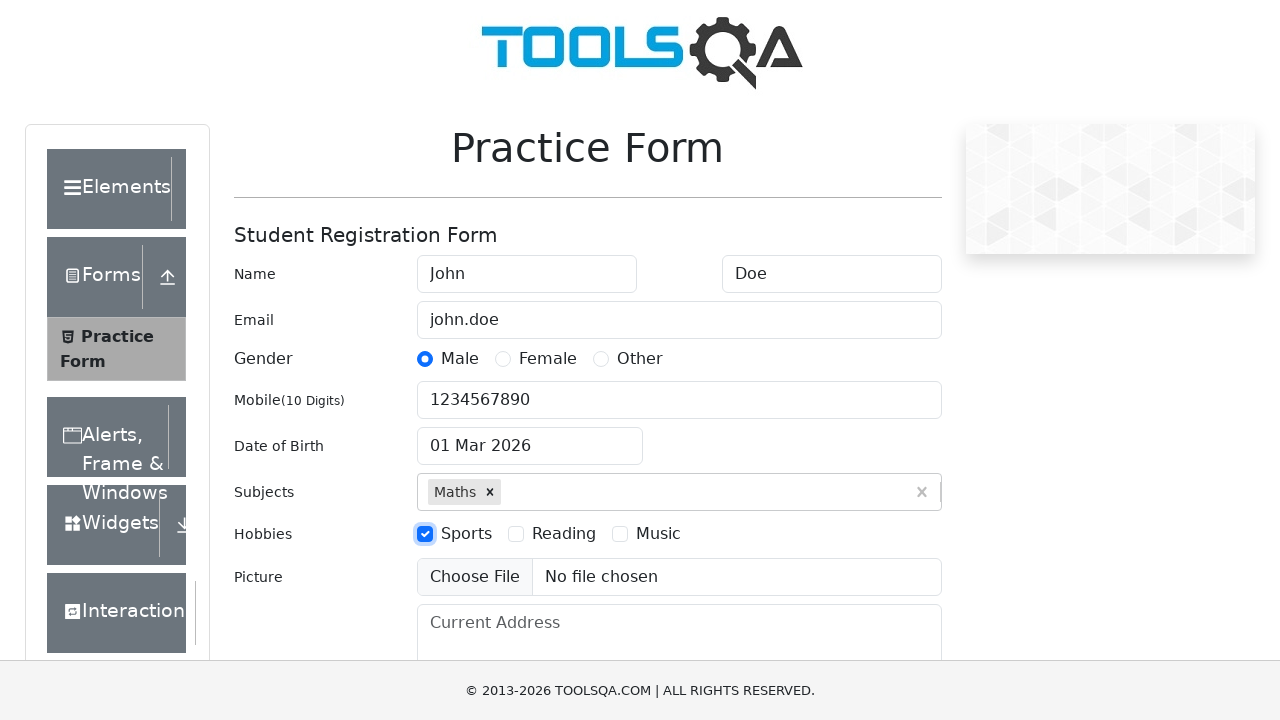

Filled current address field with '123 Main St, Anytown, USA' on #currentAddress
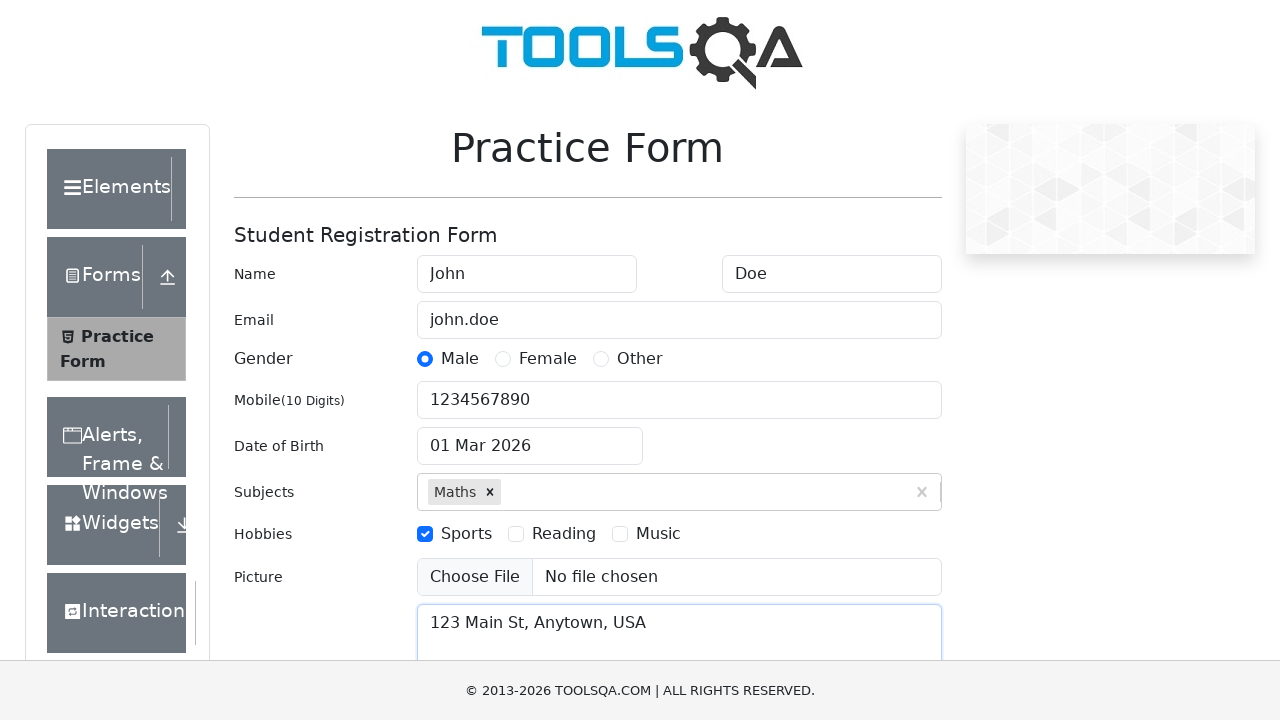

Clicked state dropdown to open options at (527, 437) on #state
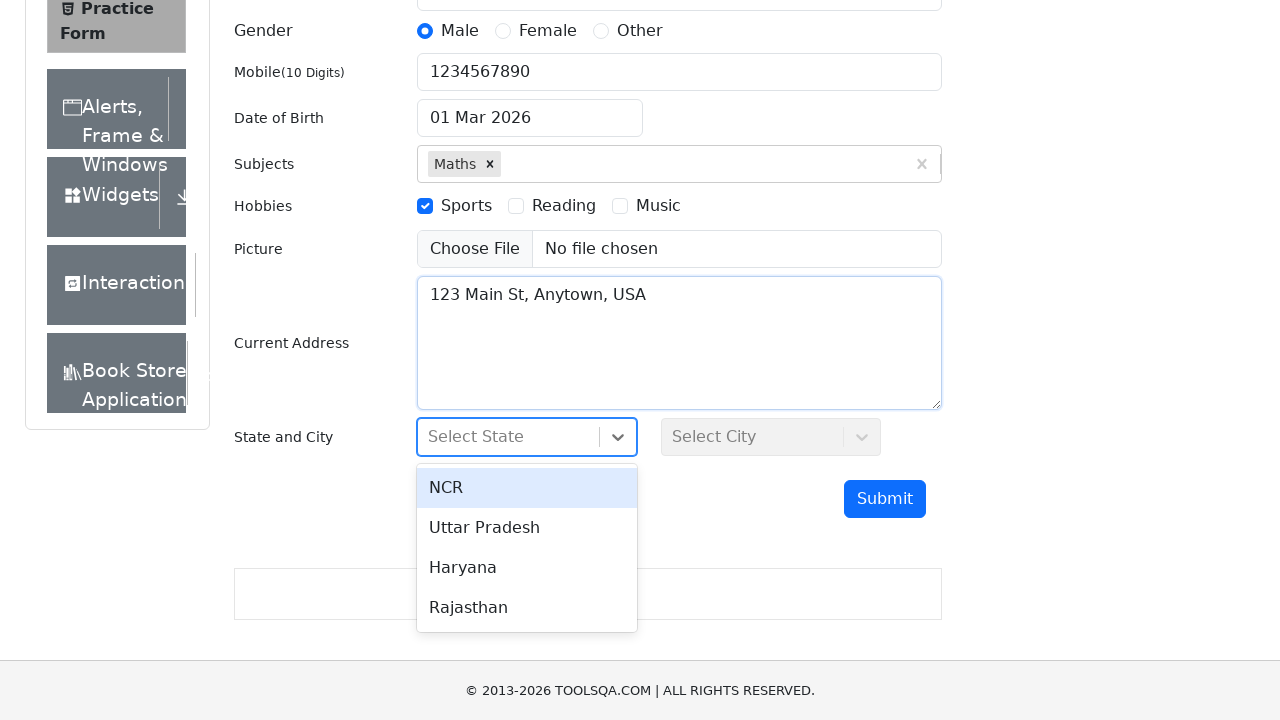

Selected state option 'NCR' at (527, 488) on xpath=//div[contains(text(), 'NCR')]
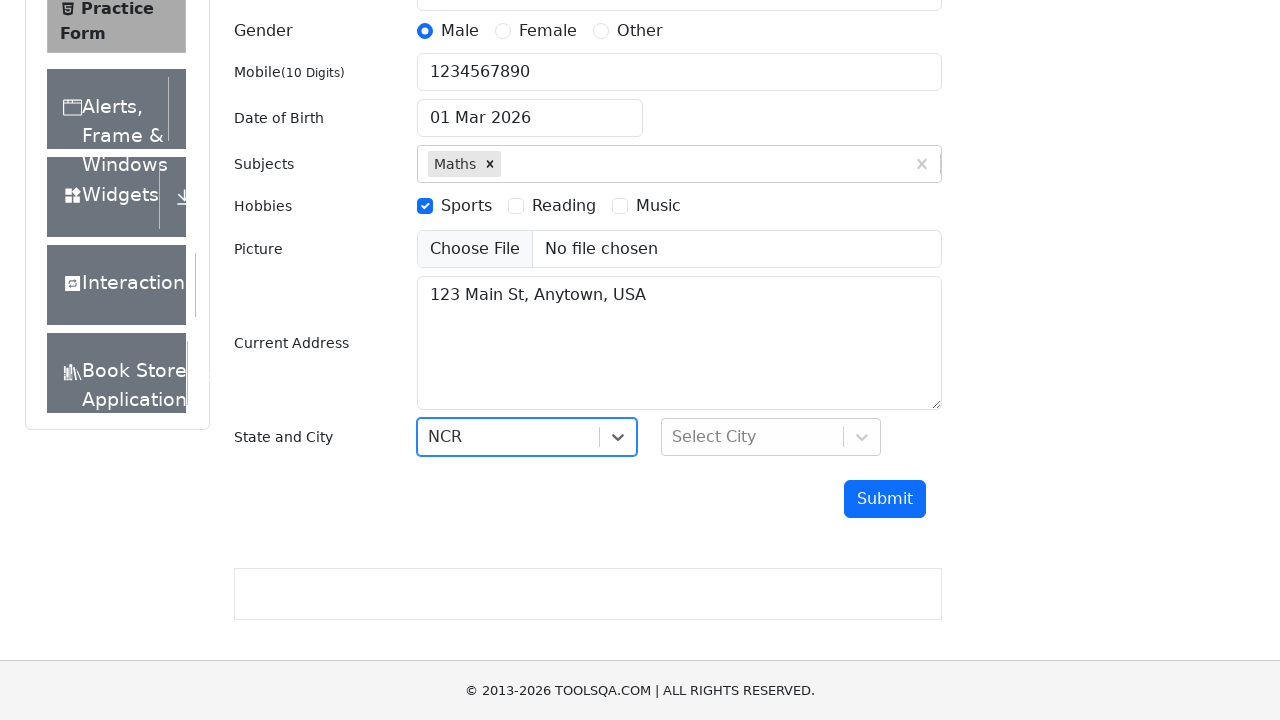

Clicked city dropdown to open options at (771, 437) on #city
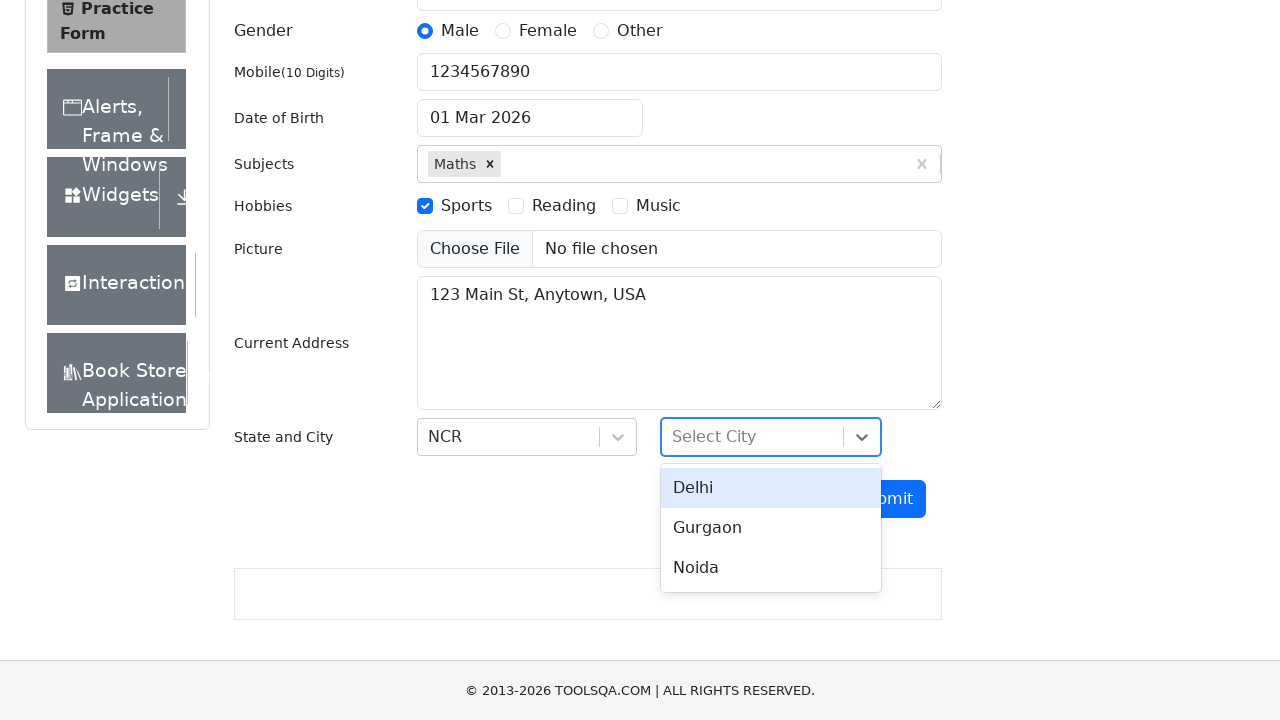

Selected city option 'Delhi' at (771, 488) on xpath=//div[contains(text(), 'Delhi')]
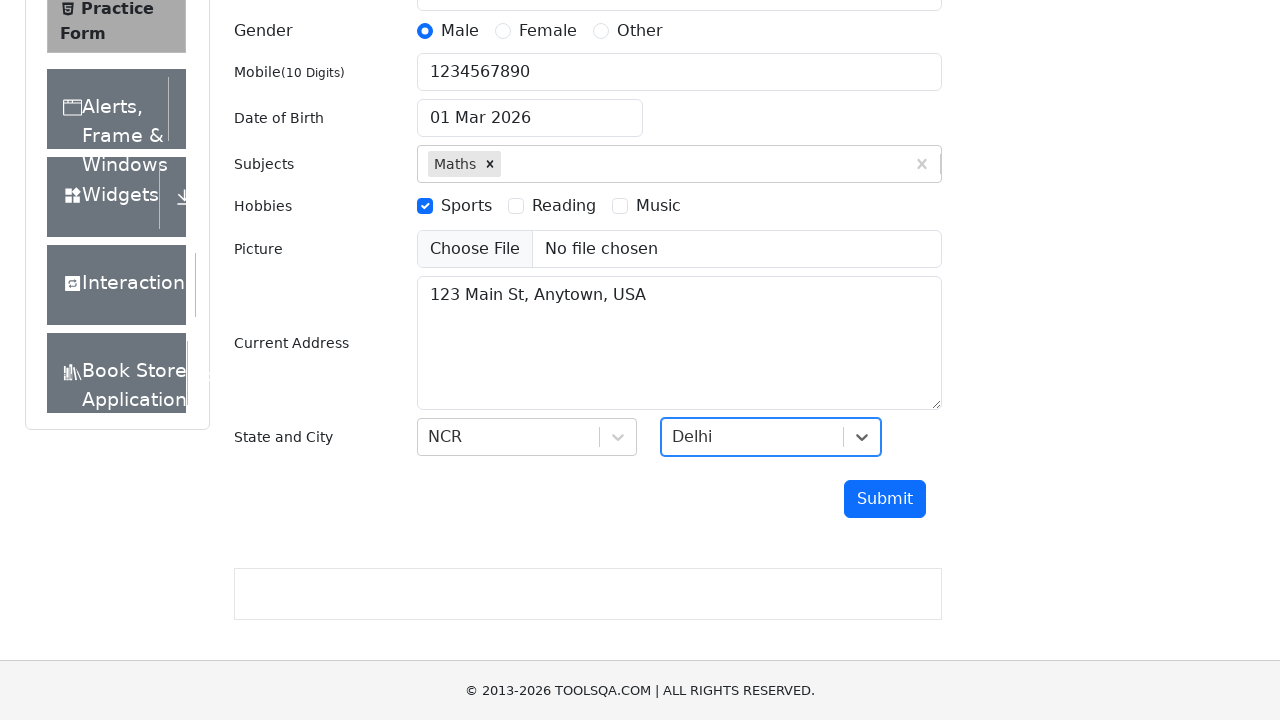

Clicked submit button to submit form with invalid email at (885, 499) on #submit
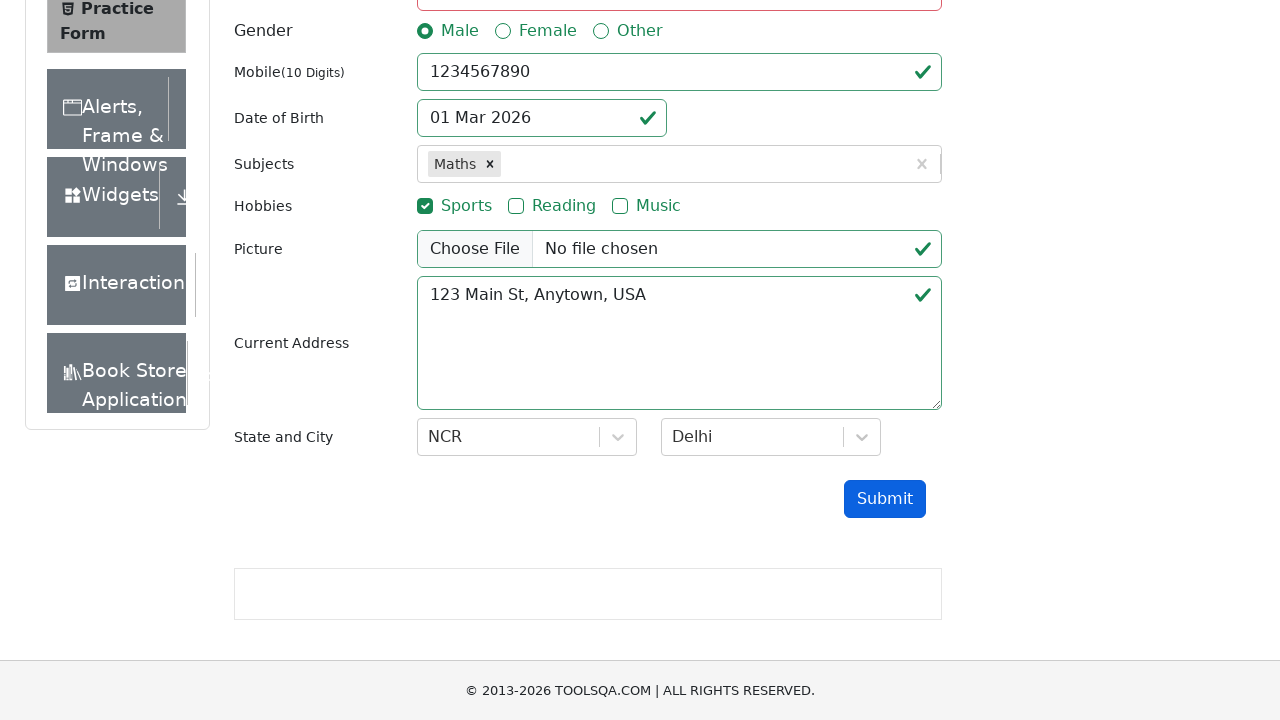

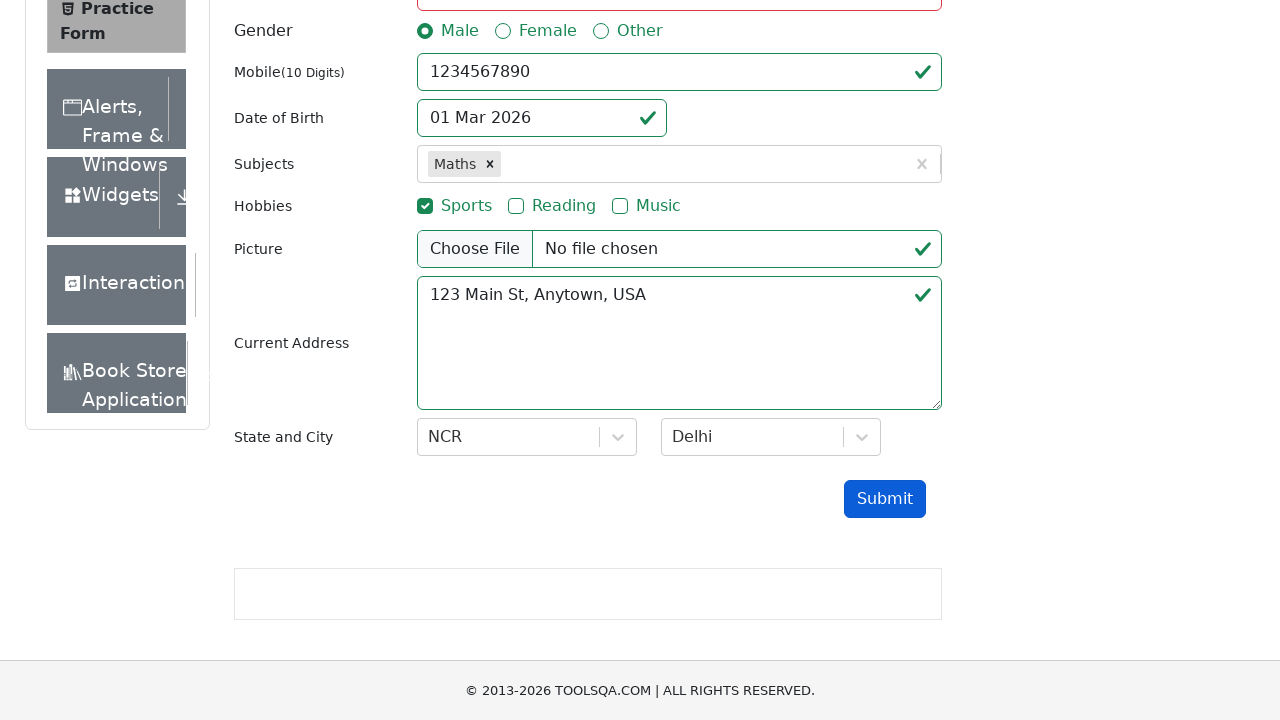